Tests that edits are cancelled when pressing Escape

Starting URL: https://demo.playwright.dev/todomvc

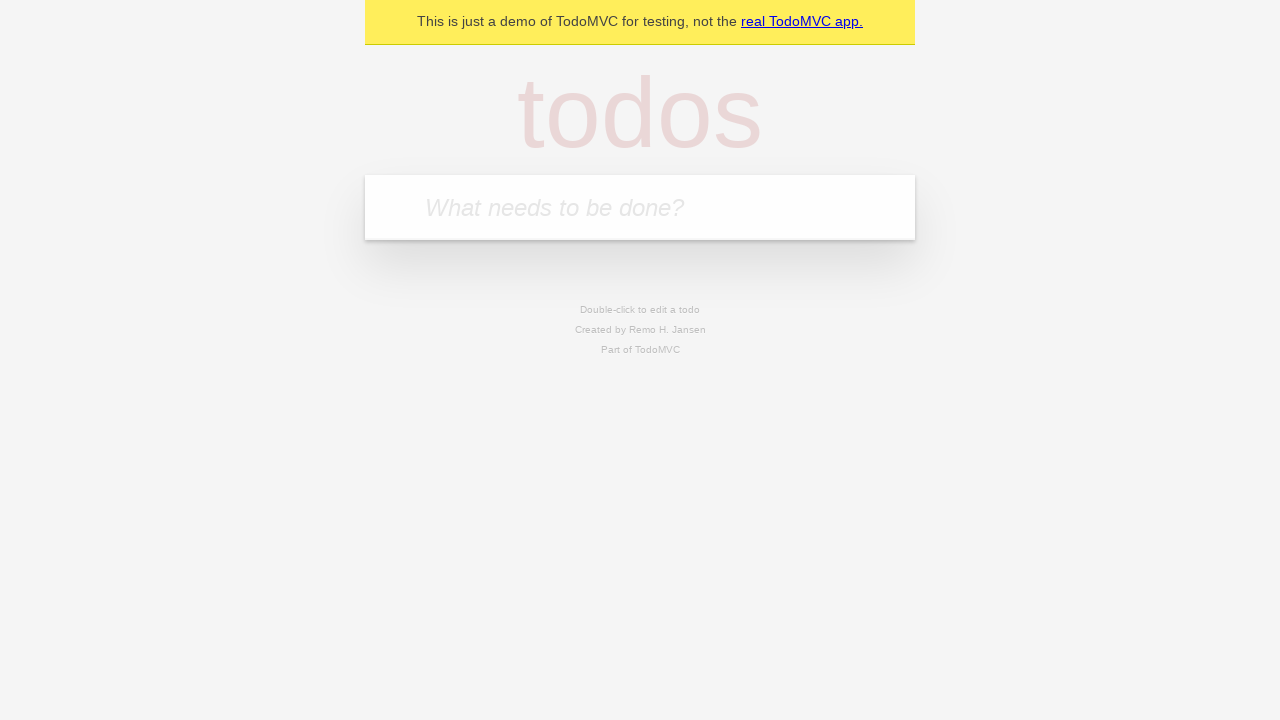

Filled todo input with 'buy some cheese' on internal:attr=[placeholder="What needs to be done?"i]
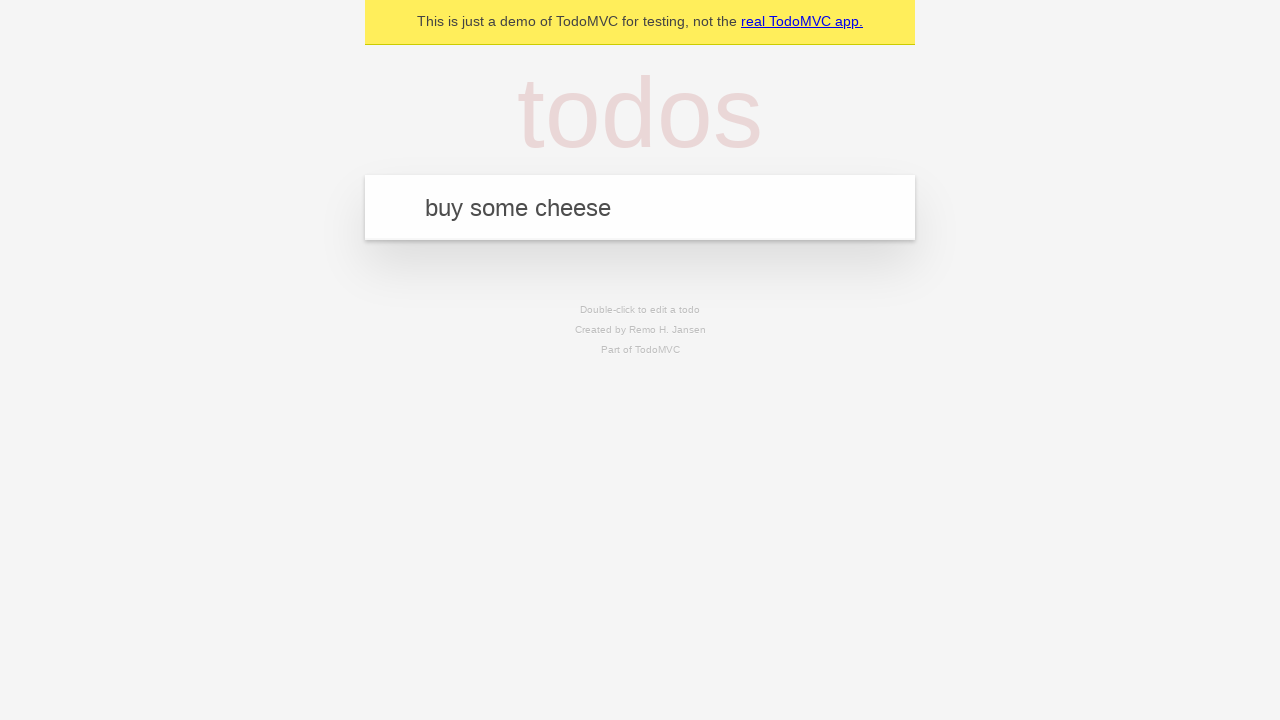

Pressed Enter to create todo 'buy some cheese' on internal:attr=[placeholder="What needs to be done?"i]
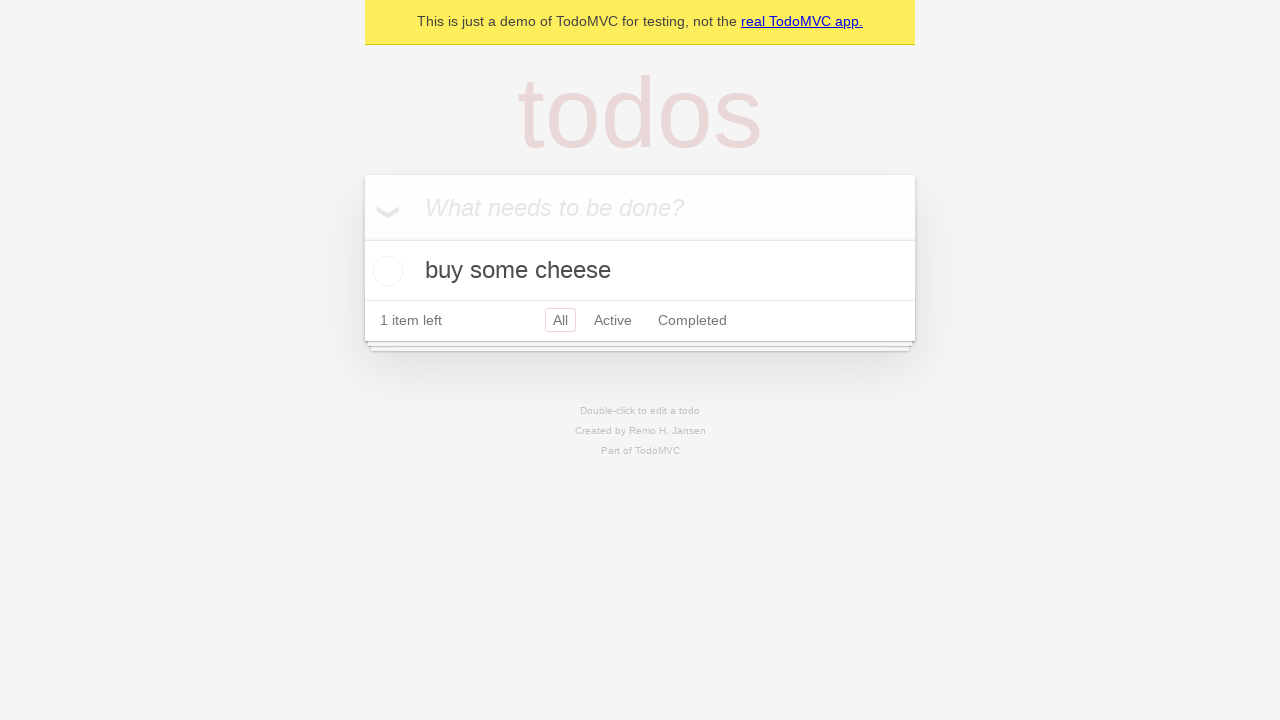

Filled todo input with 'feed the cat' on internal:attr=[placeholder="What needs to be done?"i]
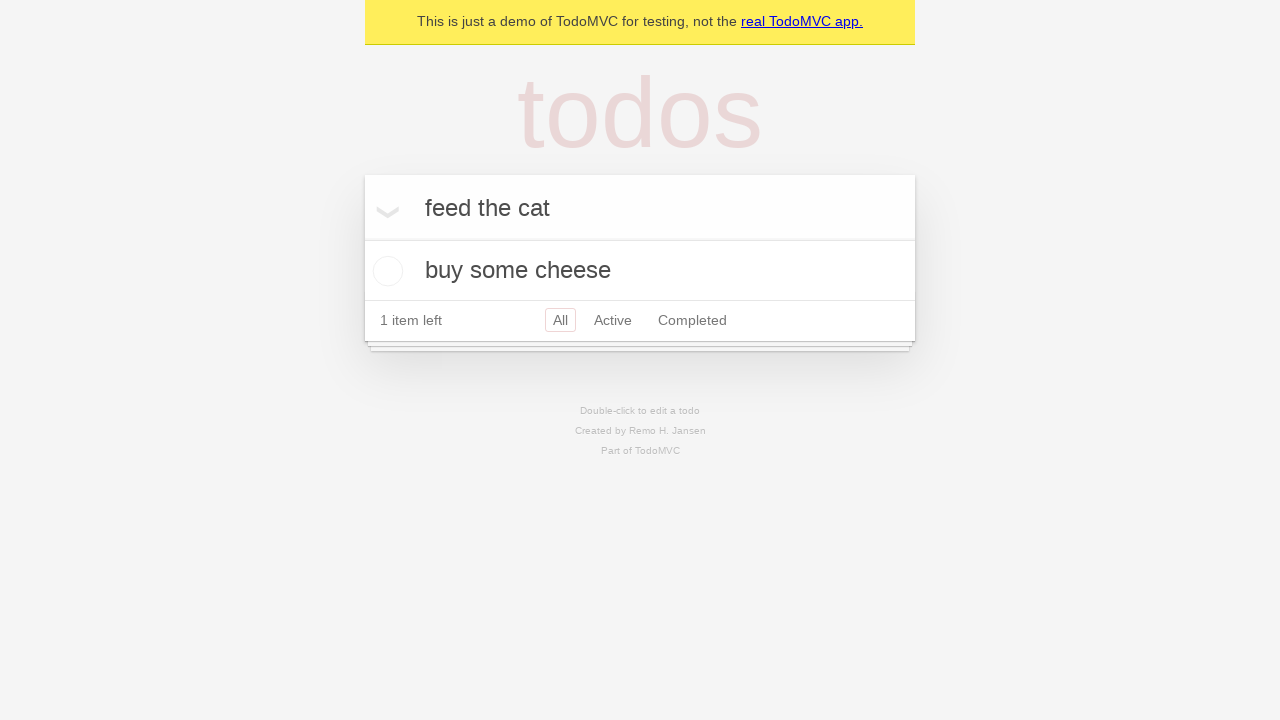

Pressed Enter to create todo 'feed the cat' on internal:attr=[placeholder="What needs to be done?"i]
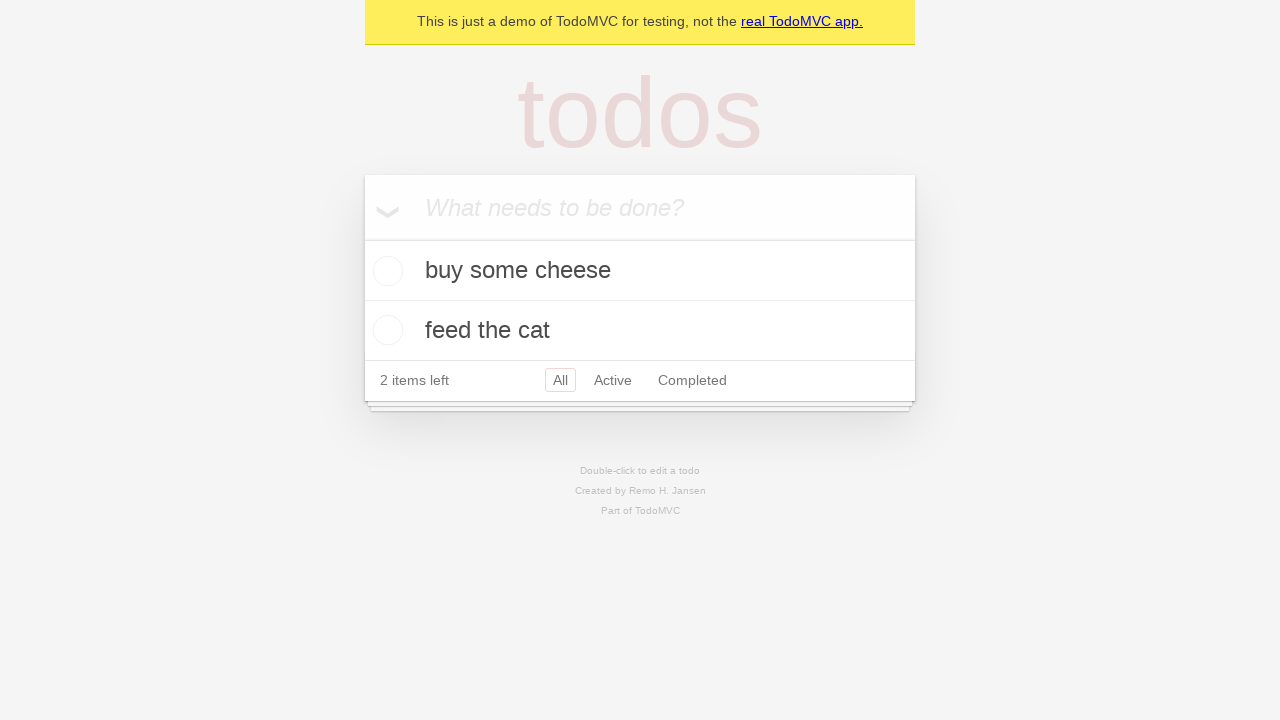

Filled todo input with 'book a doctors appointment' on internal:attr=[placeholder="What needs to be done?"i]
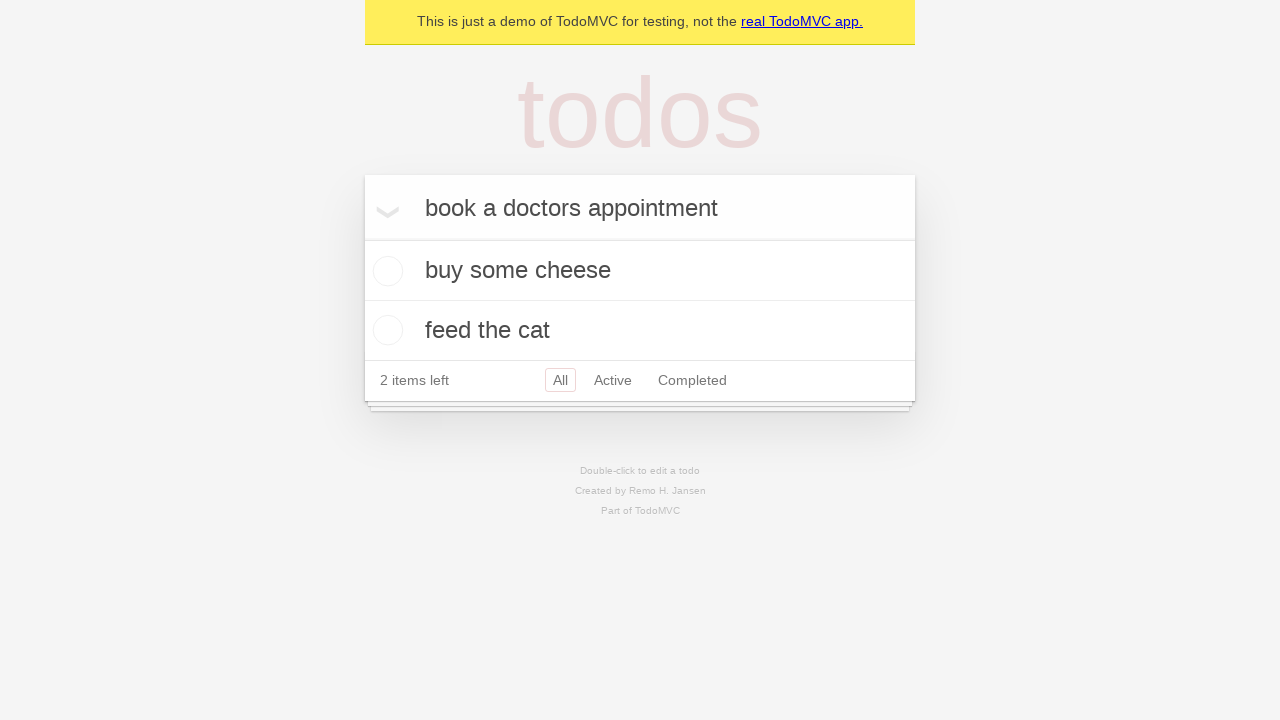

Pressed Enter to create todo 'book a doctors appointment' on internal:attr=[placeholder="What needs to be done?"i]
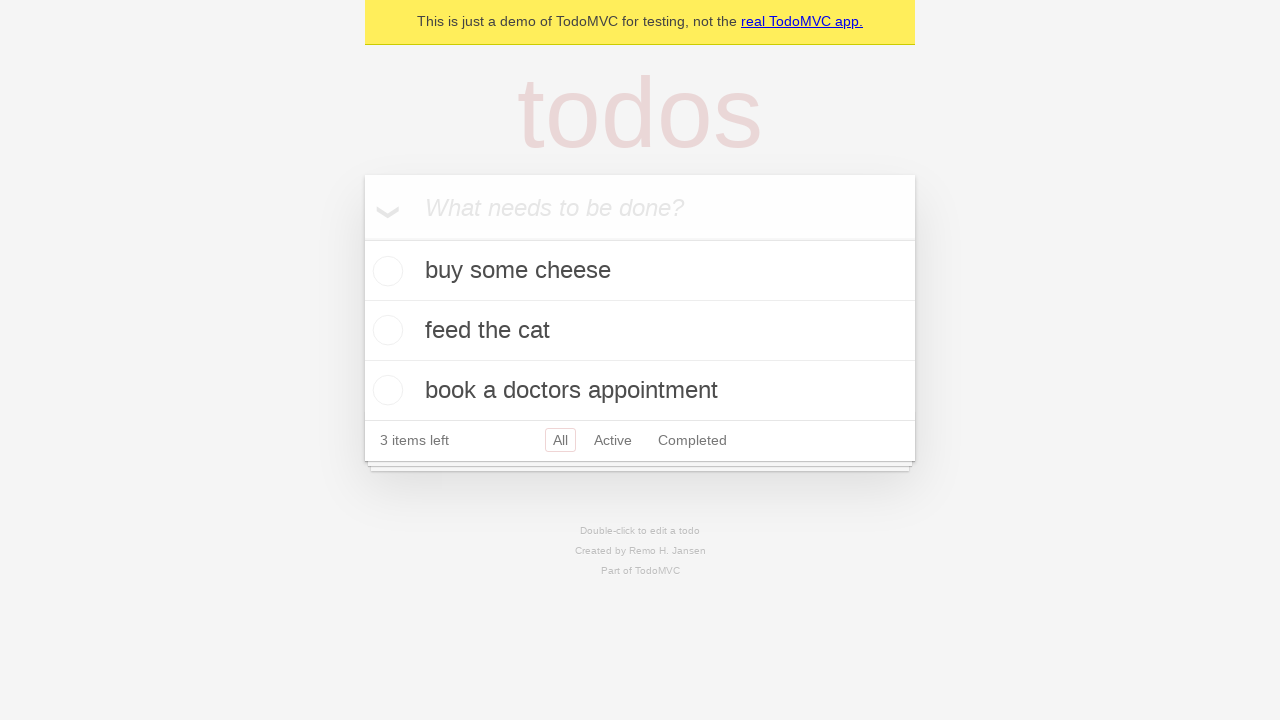

Double-clicked second todo item to enter edit mode at (640, 331) on internal:testid=[data-testid="todo-item"s] >> nth=1
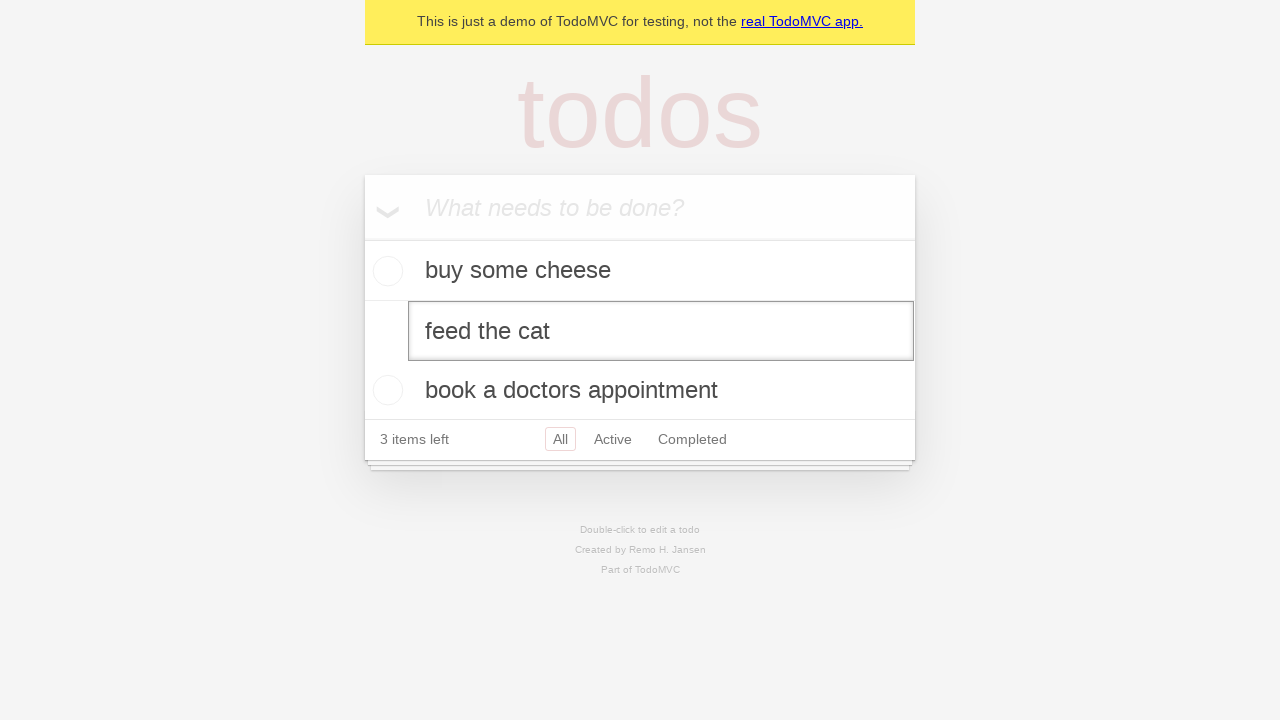

Changed todo text to 'buy some sausages' on internal:testid=[data-testid="todo-item"s] >> nth=1 >> internal:role=textbox[nam
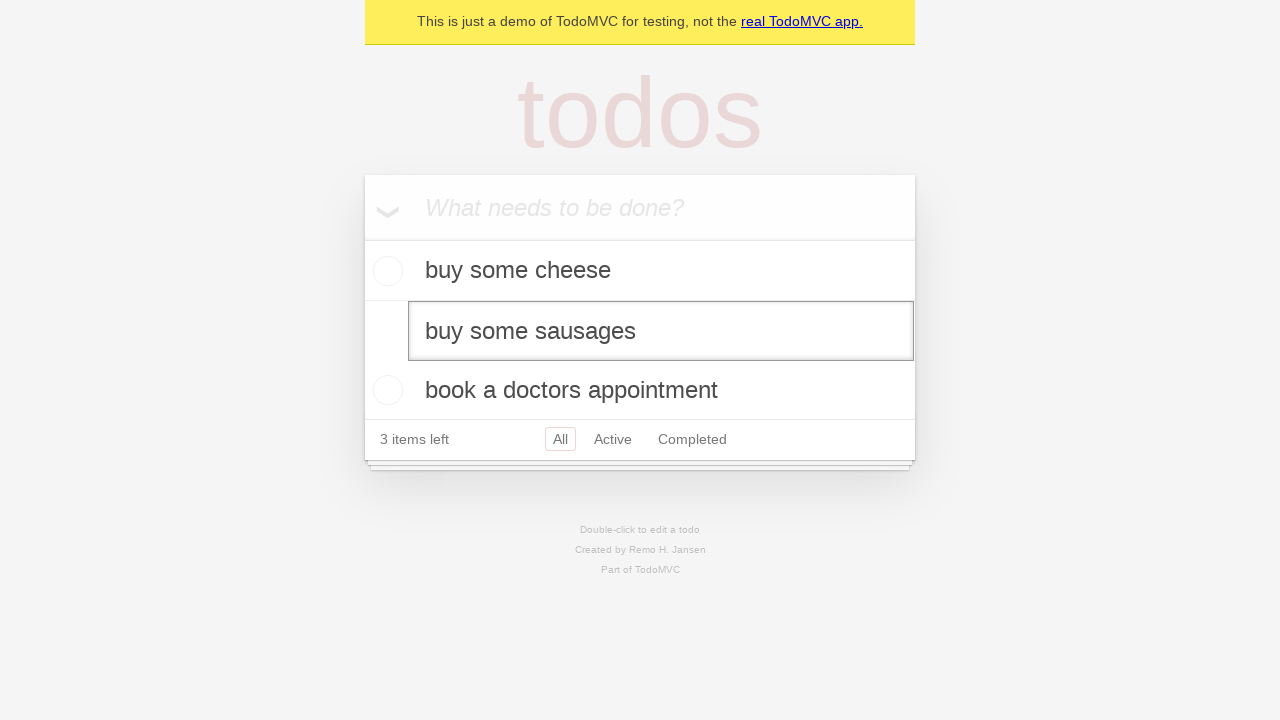

Pressed Escape to cancel edits on internal:testid=[data-testid="todo-item"s] >> nth=1 >> internal:role=textbox[nam
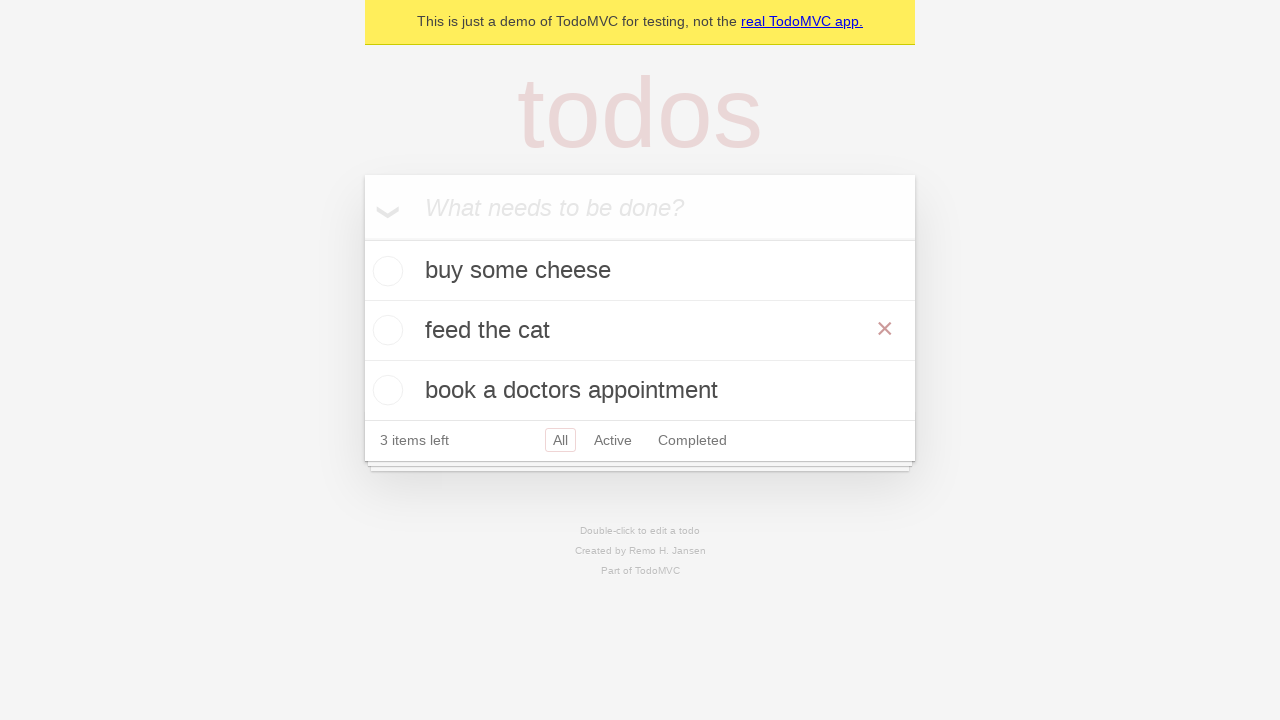

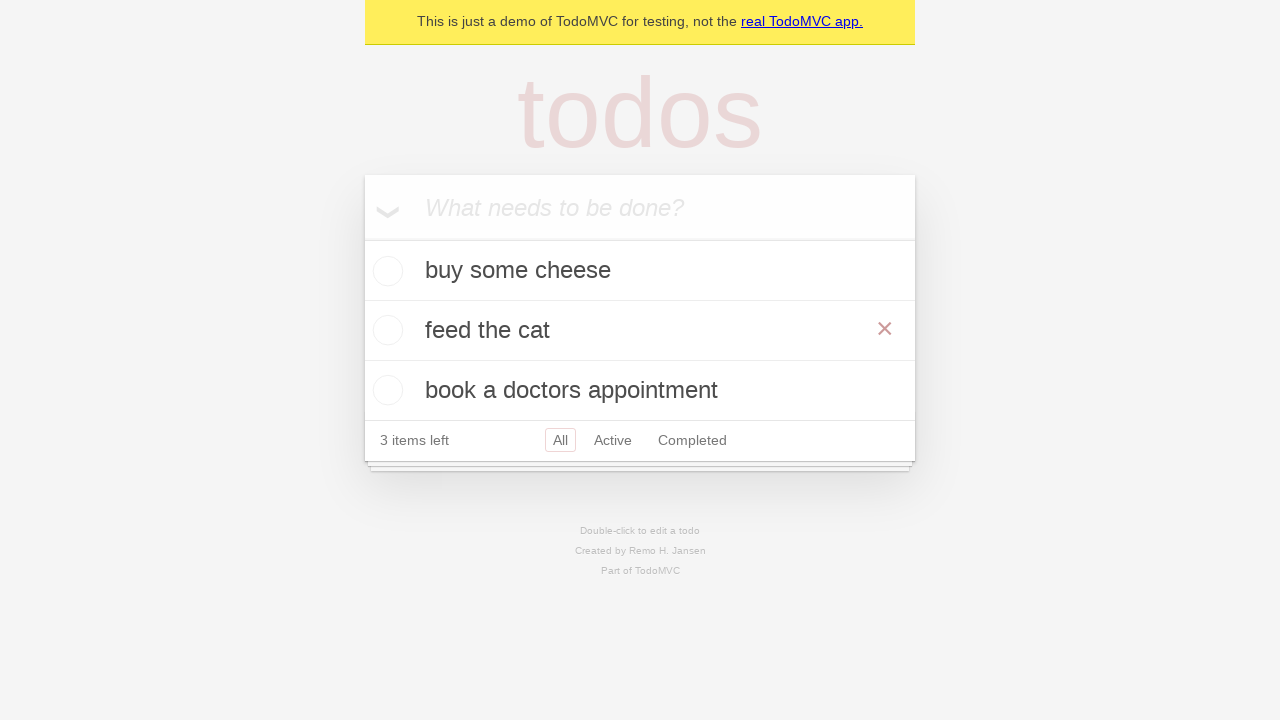